Tests W3Schools prompt dialog interaction by switching to iframe, triggering a prompt alert, entering text, and verifying the result is displayed correctly

Starting URL: https://www.w3schools.com/jsref/tryit.asp?filename=tryjsref_prompt

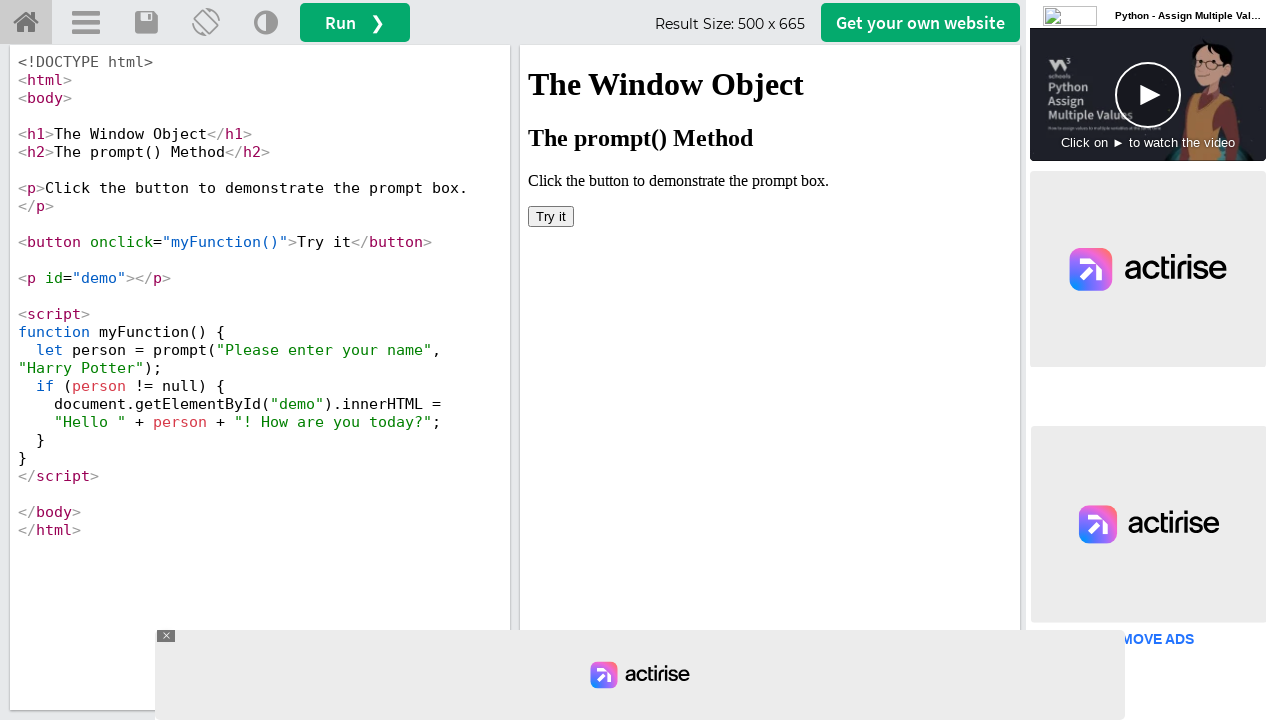

Switched to iframeResult containing the Try it button
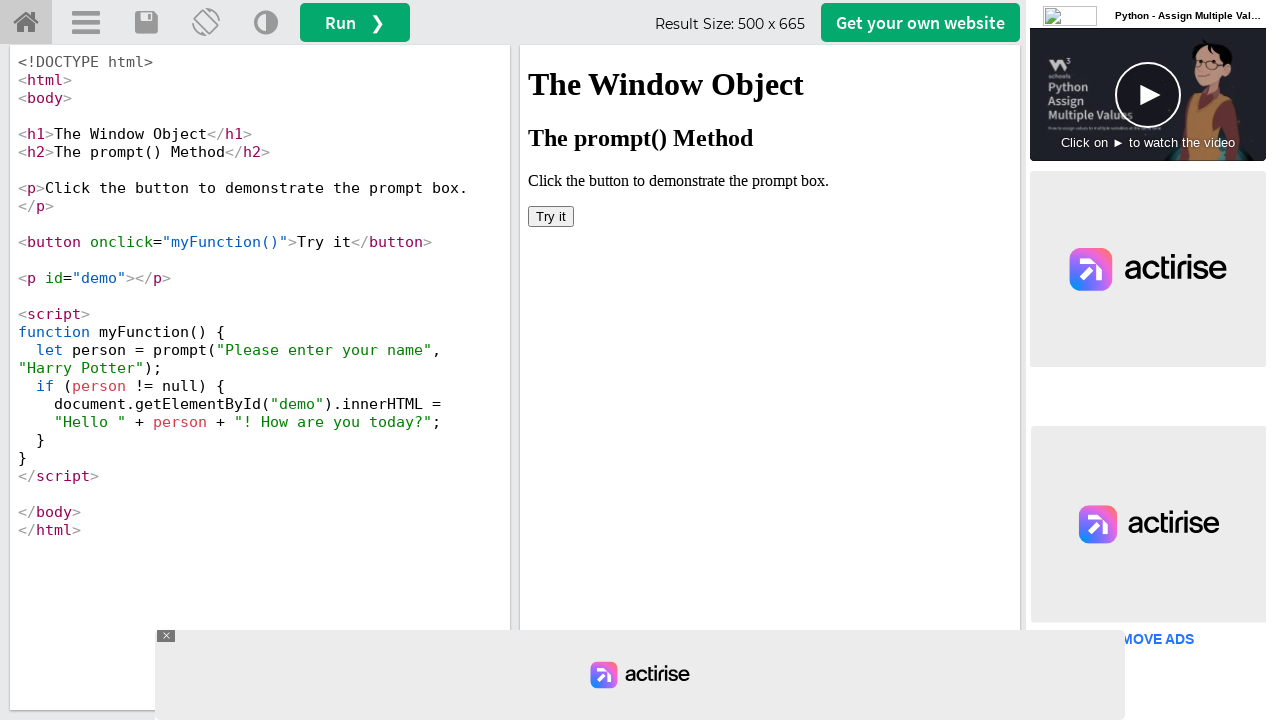

Clicked the 'Try it' button to trigger prompt dialog at (551, 216) on xpath=//button[text()='Try it']
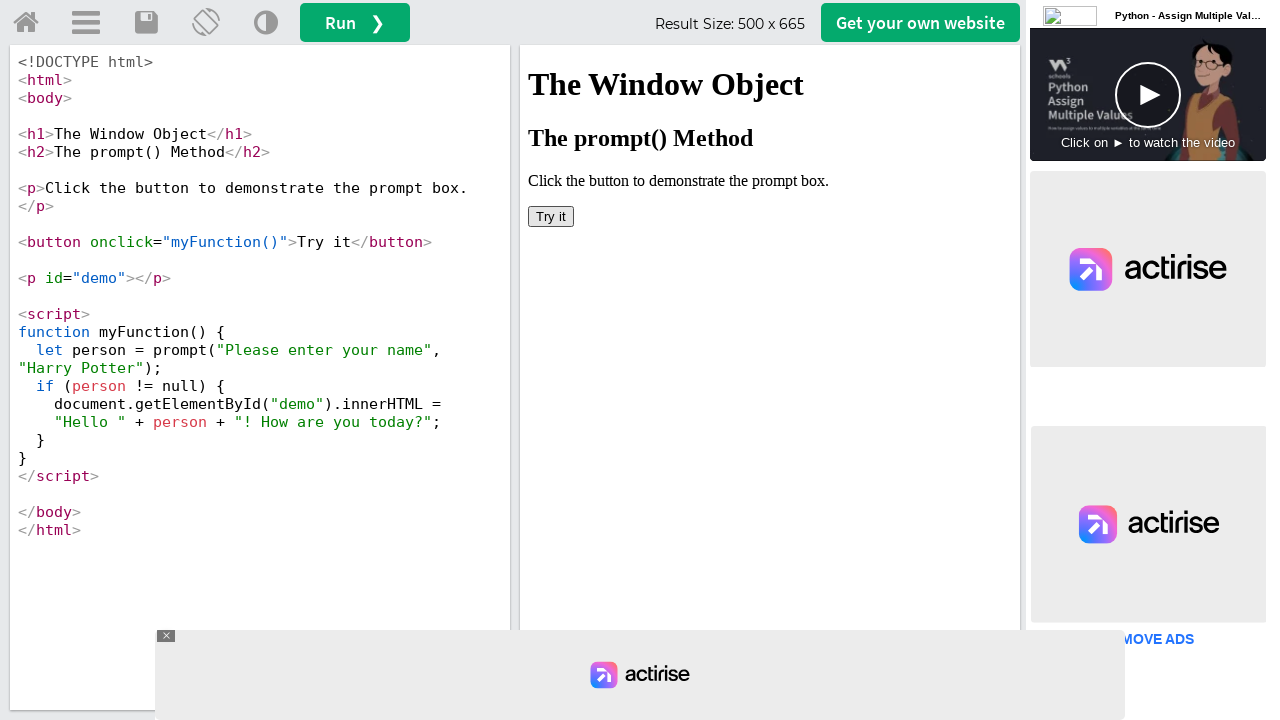

Set up dialog handler to accept prompt with 'Sarah'
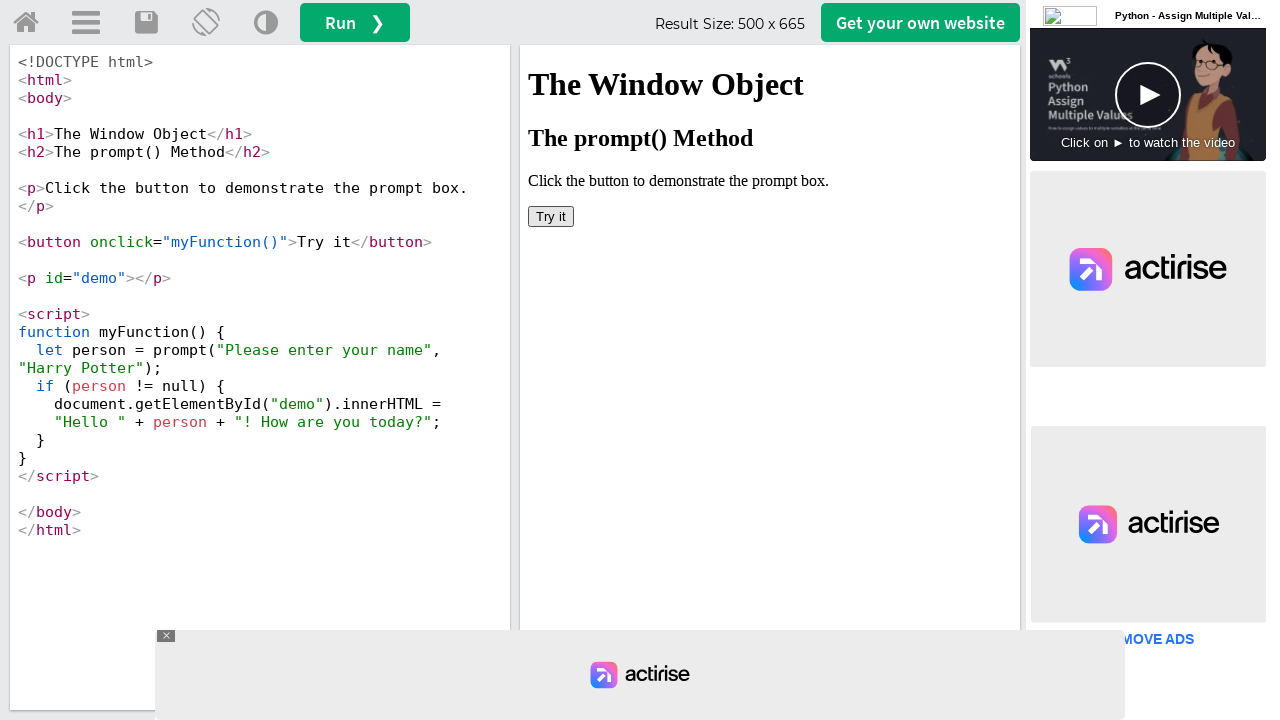

Clicked the 'Try it' button again to trigger prompt with handler active at (551, 216) on xpath=//button[text()='Try it']
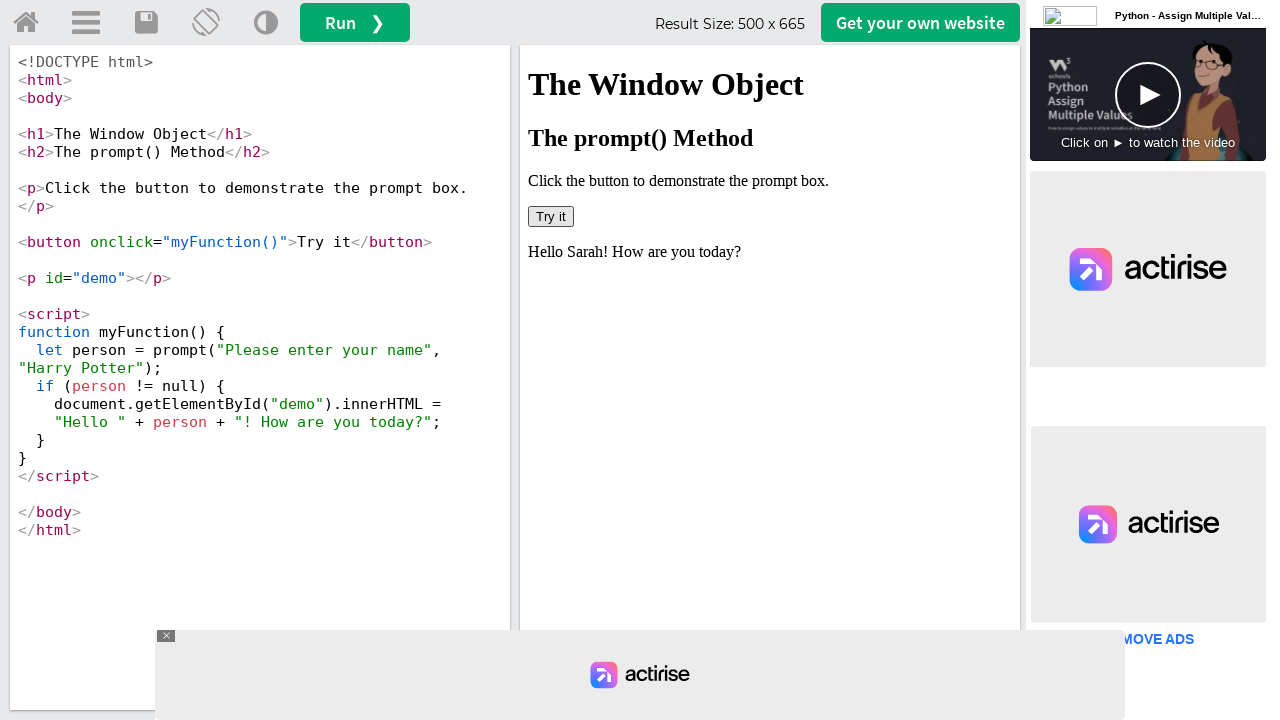

Retrieved text content from demo element
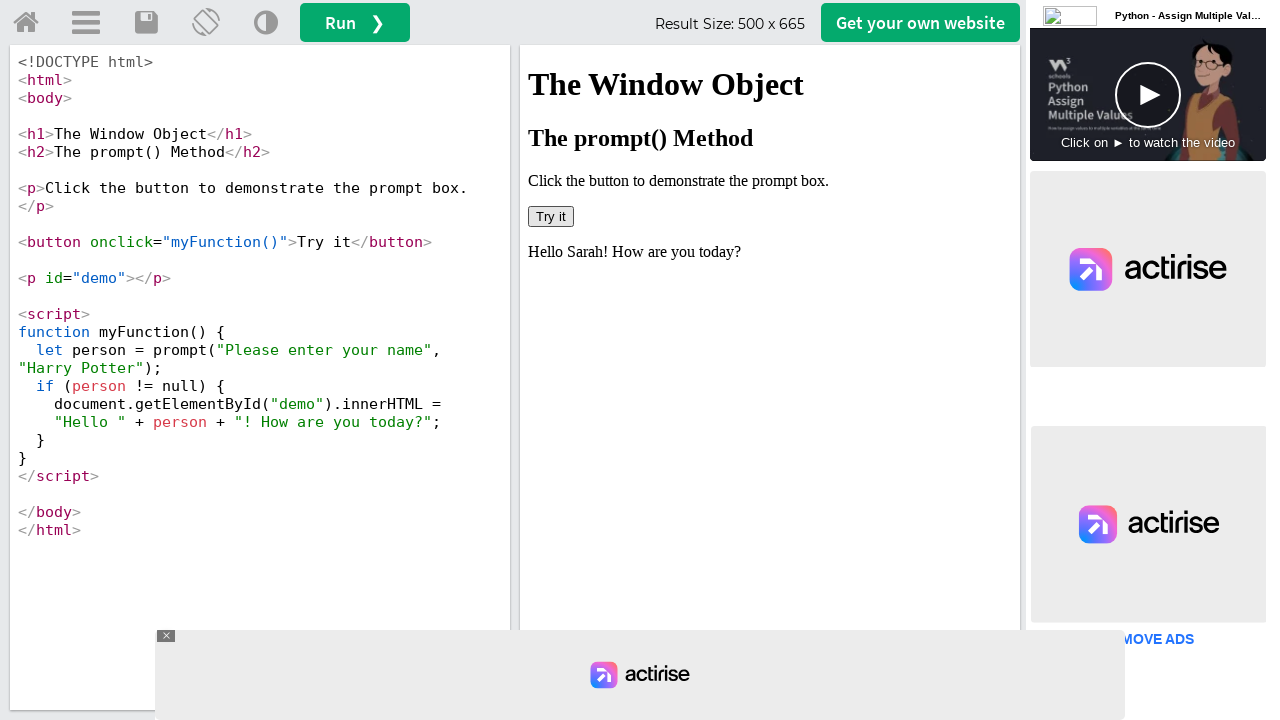

Verified 'Sarah' is displayed correctly in the result
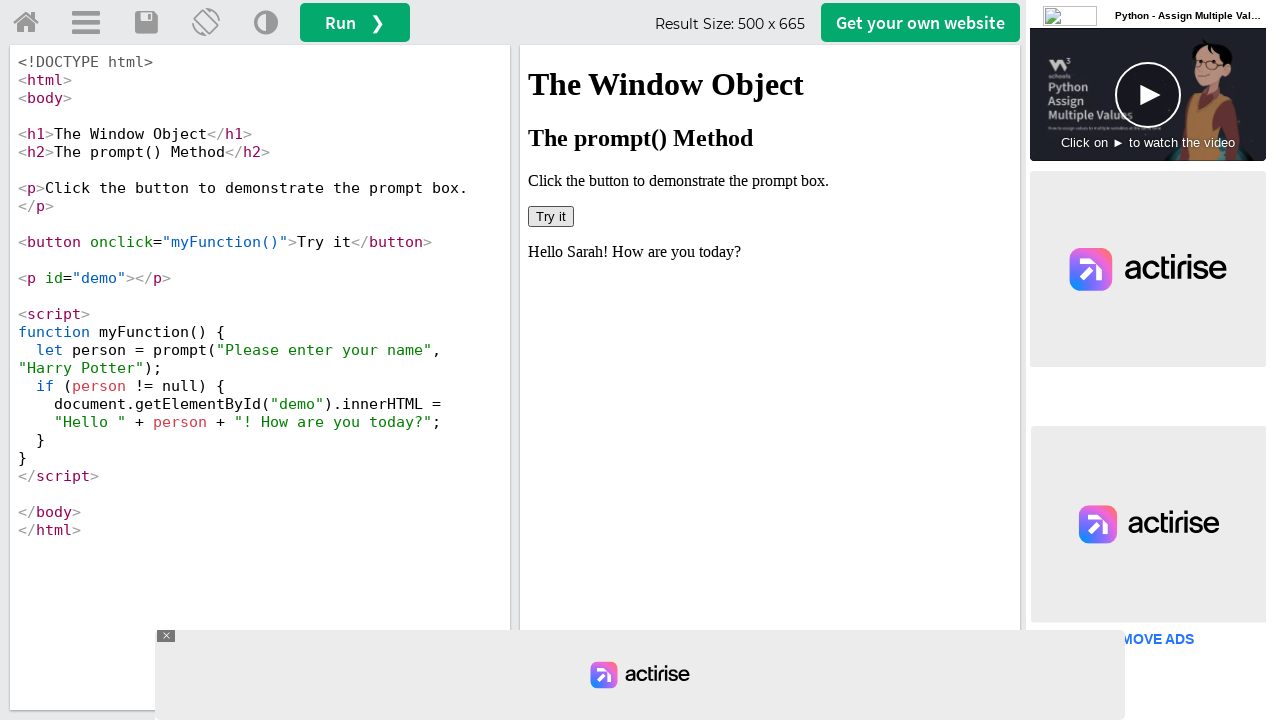

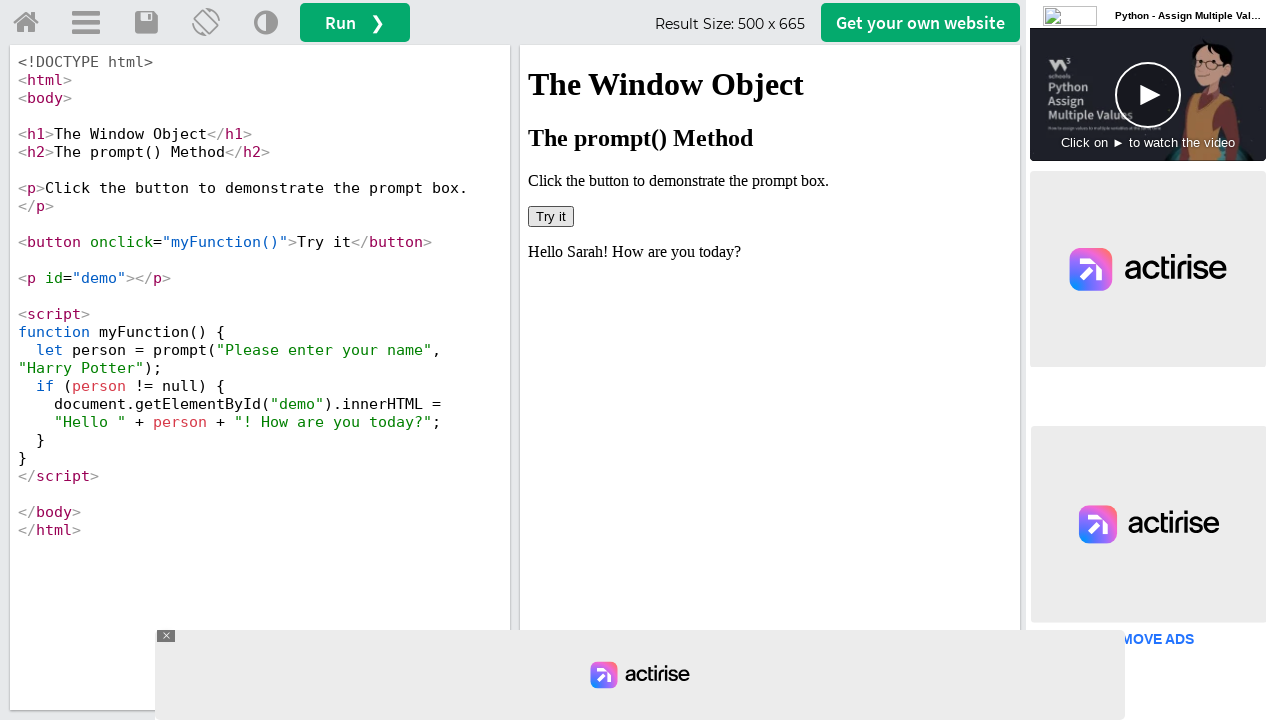